Tests autosuggest dropdown functionality by typing a partial country name, selecting from suggestions, and clicking a checkbox on a practice form page.

Starting URL: https://rahulshettyacademy.com/dropdownsPractise/

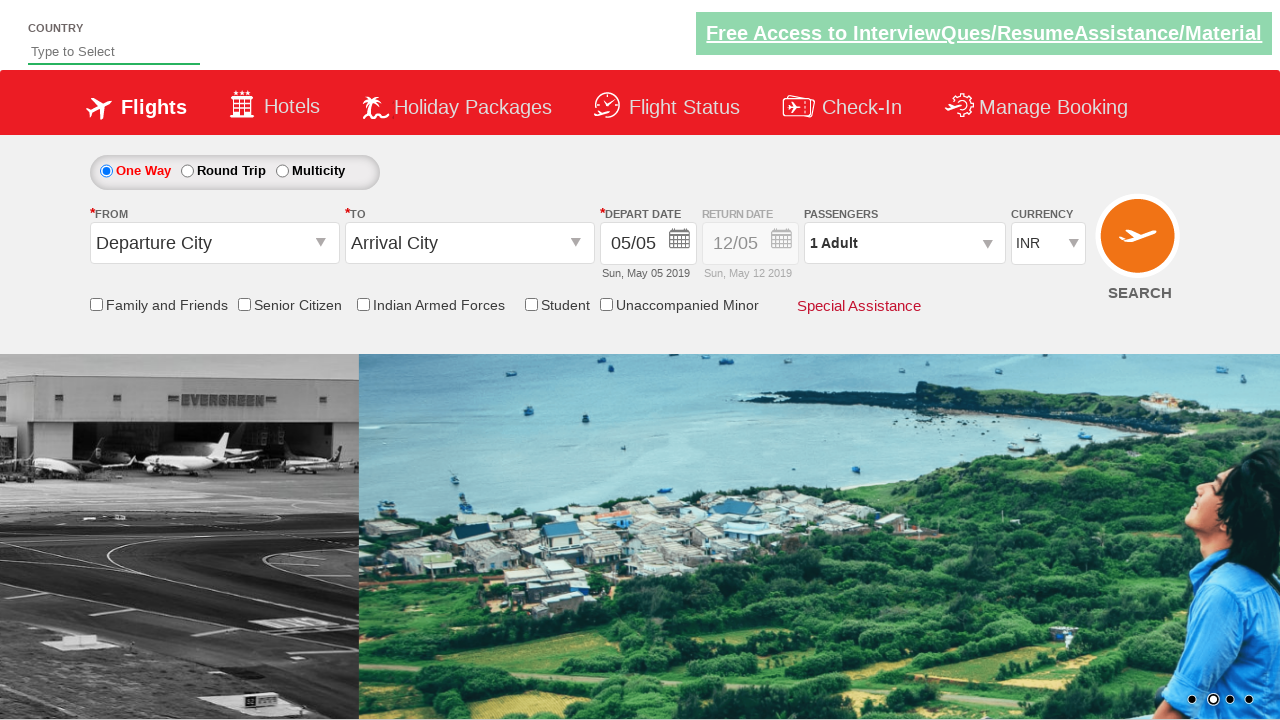

Typed 'ind' in the autosuggest field on #autosuggest
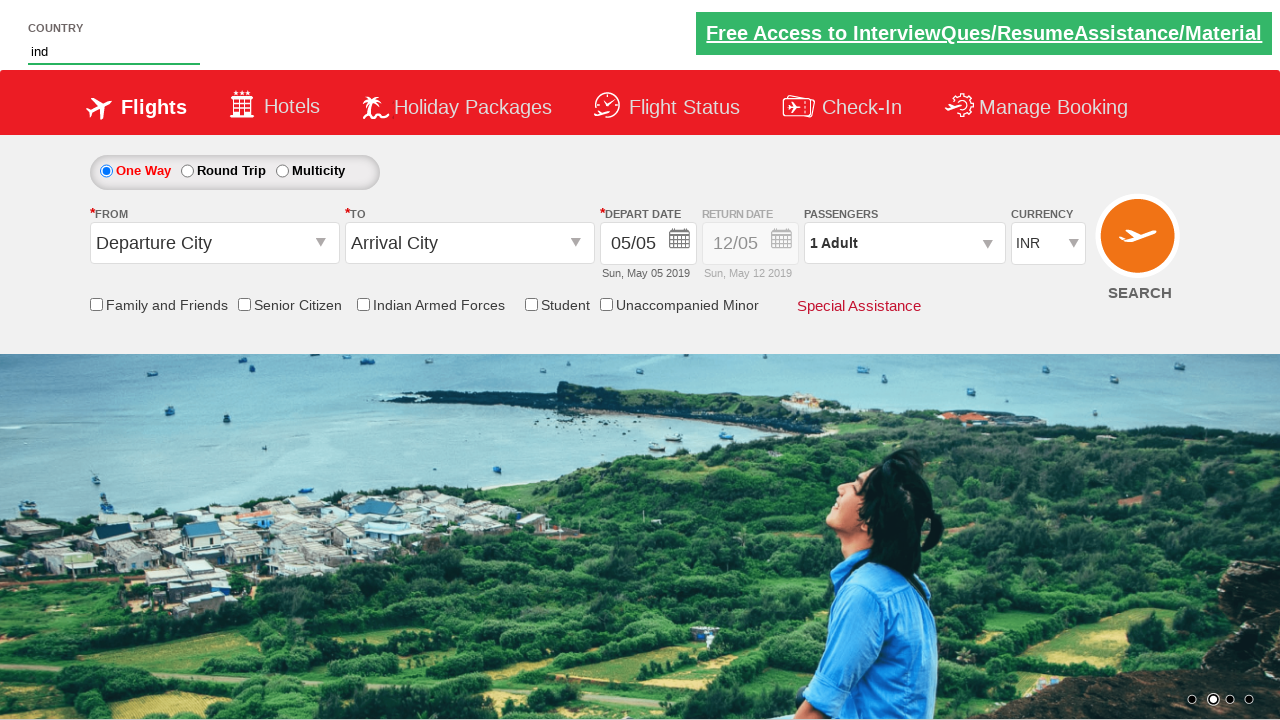

Autocomplete suggestions appeared
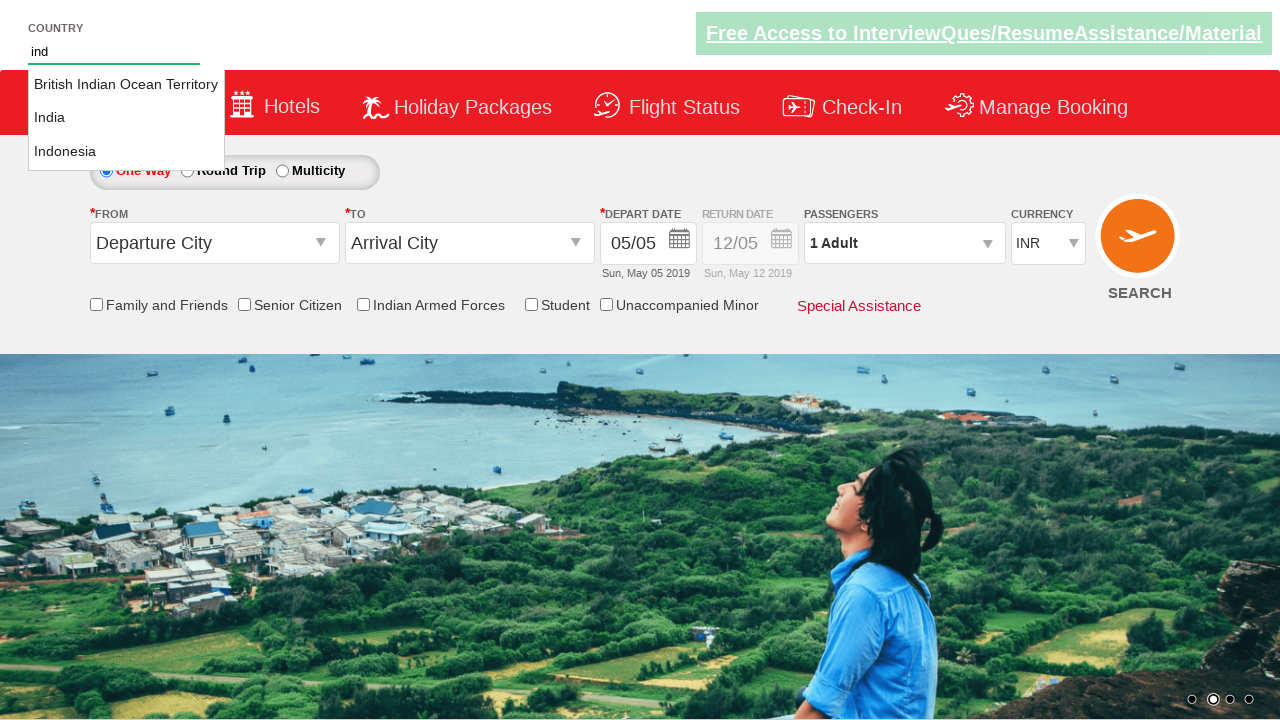

Selected 'India' from autosuggest dropdown at (126, 118) on li.ui-menu-item a >> nth=1
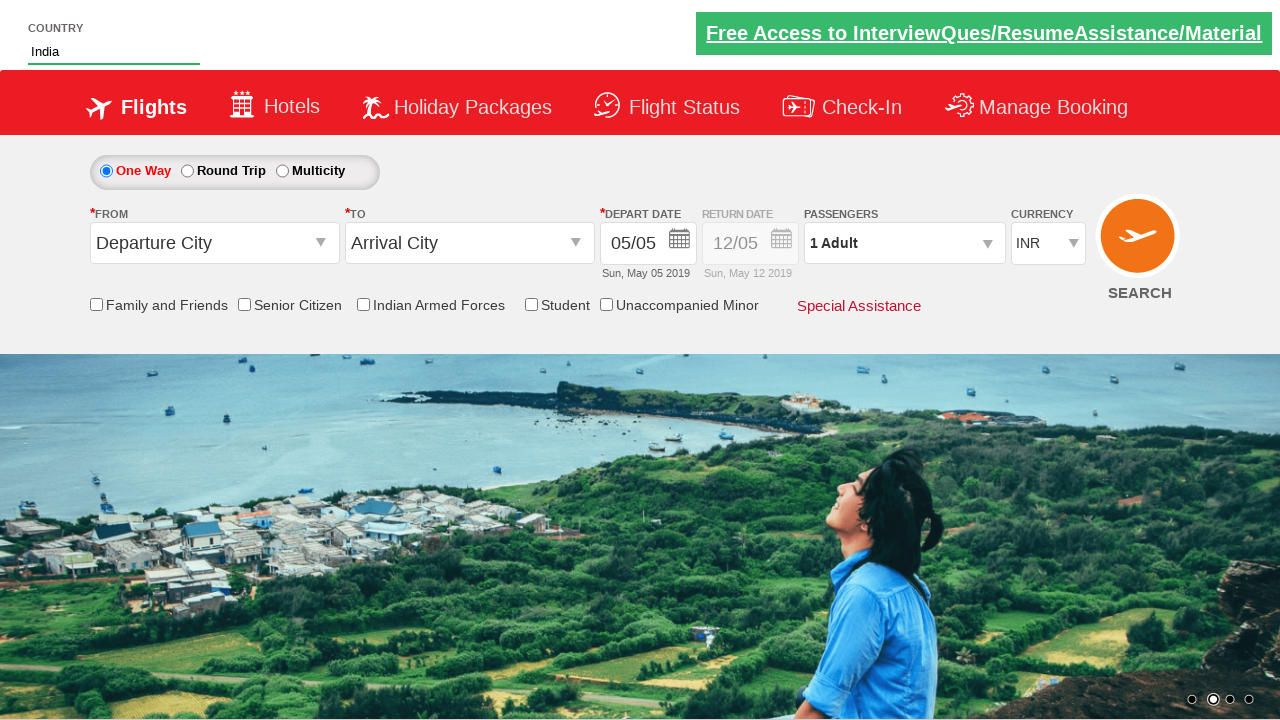

Clicked the friends and family checkbox at (96, 304) on #ctl00_mainContent_chk_friendsandfamily
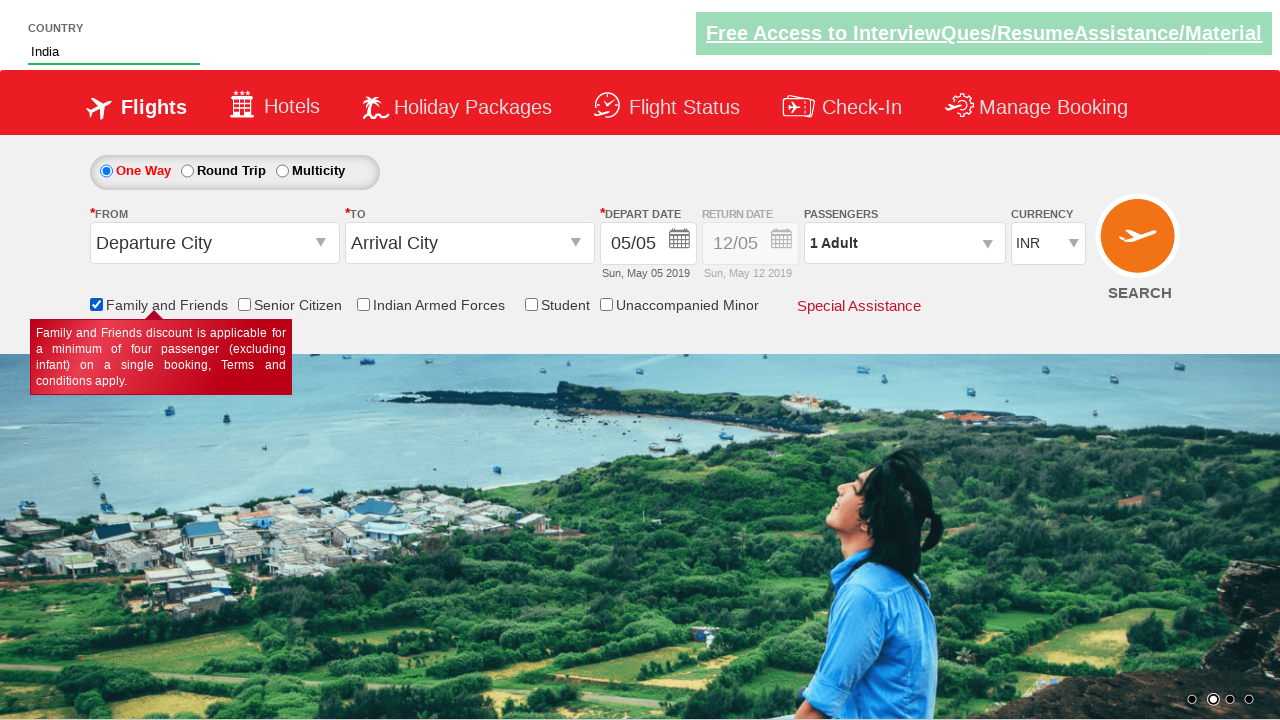

Verified that 6 checkboxes exist on the page
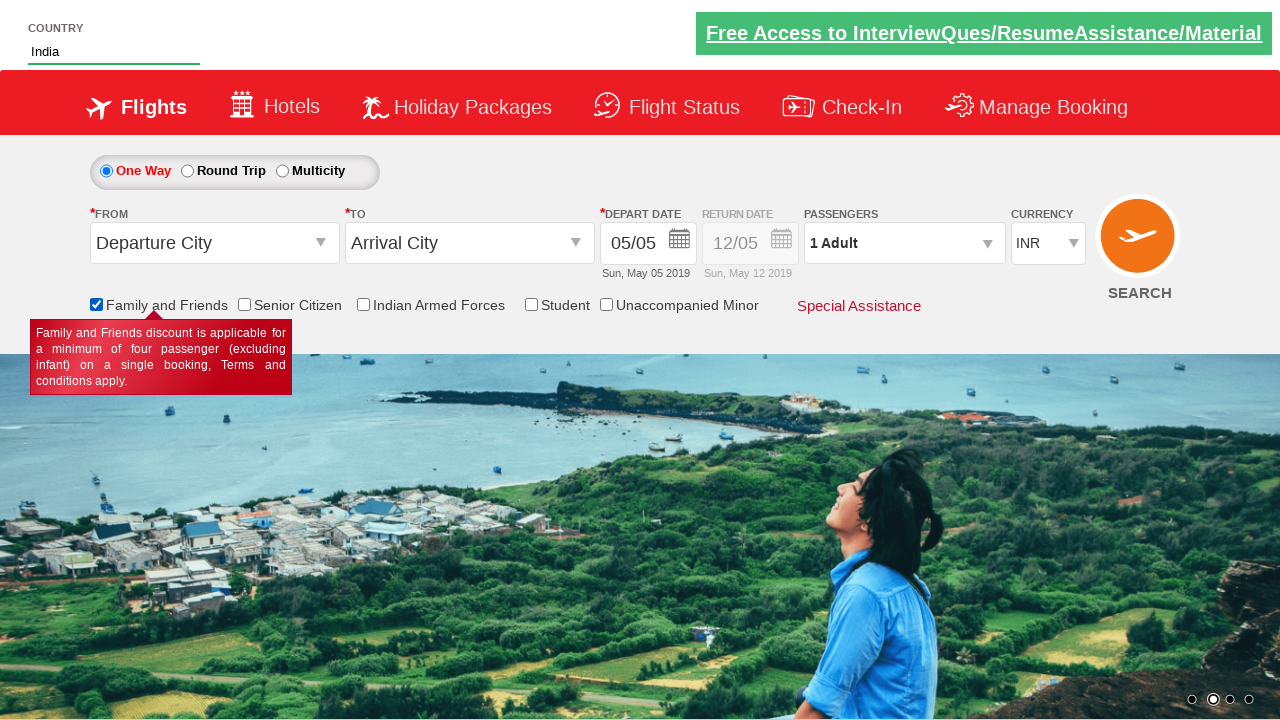

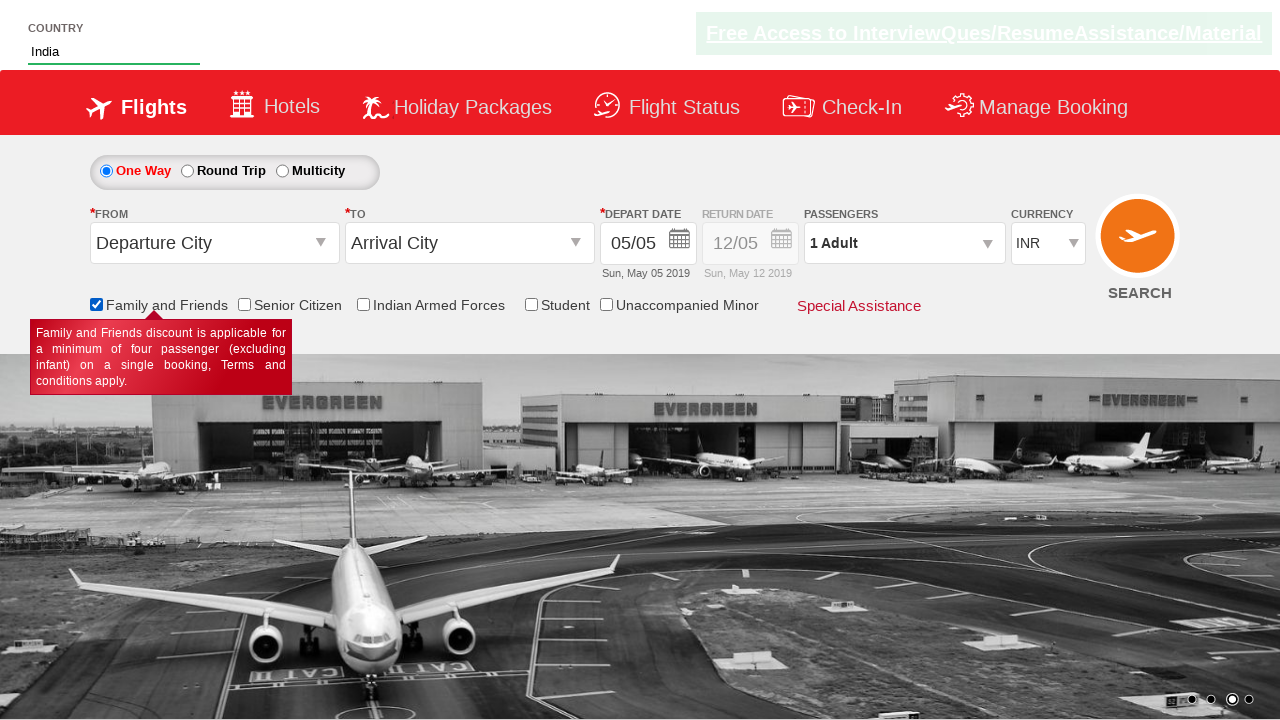